Tests nested iframe navigation by switching between multiple frames, entering text in an inner frame, and navigating back to the main page

Starting URL: https://demo.automationtesting.in/Frames.html

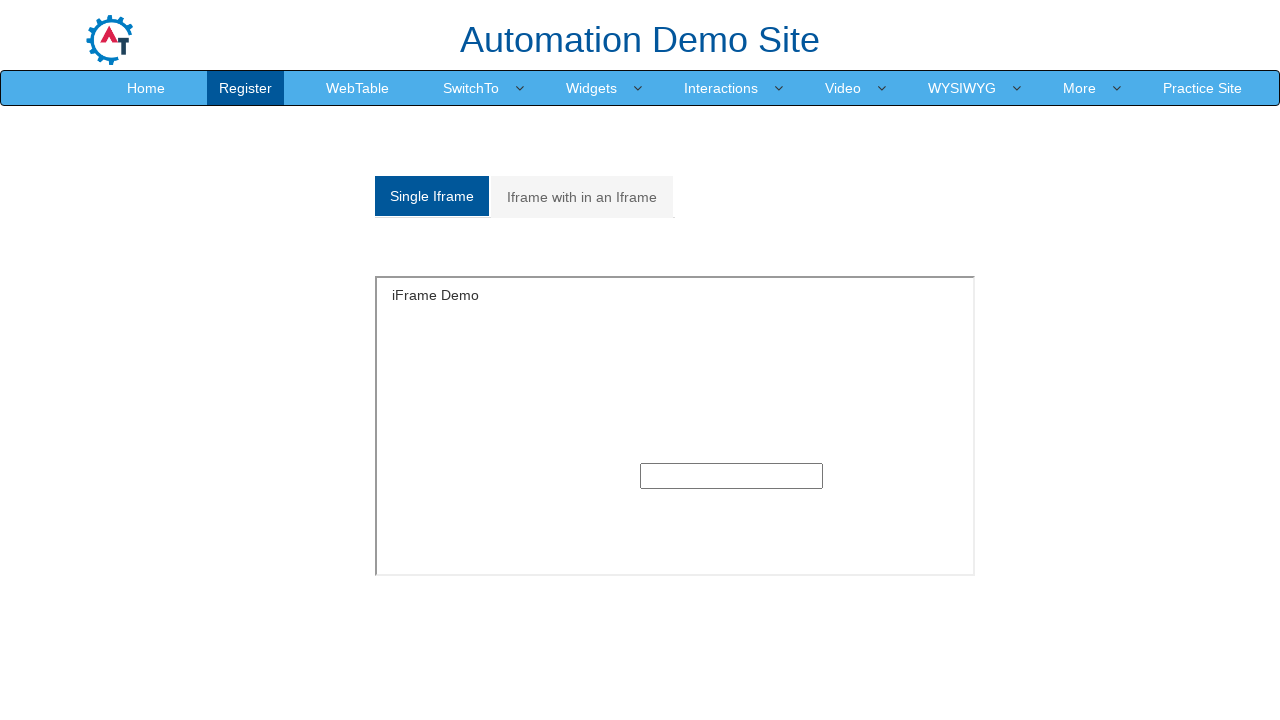

Clicked on 'Iframe with in an Iframe' tab at (582, 197) on xpath=//a[contains(text(),'Iframe with in an Iframe')]
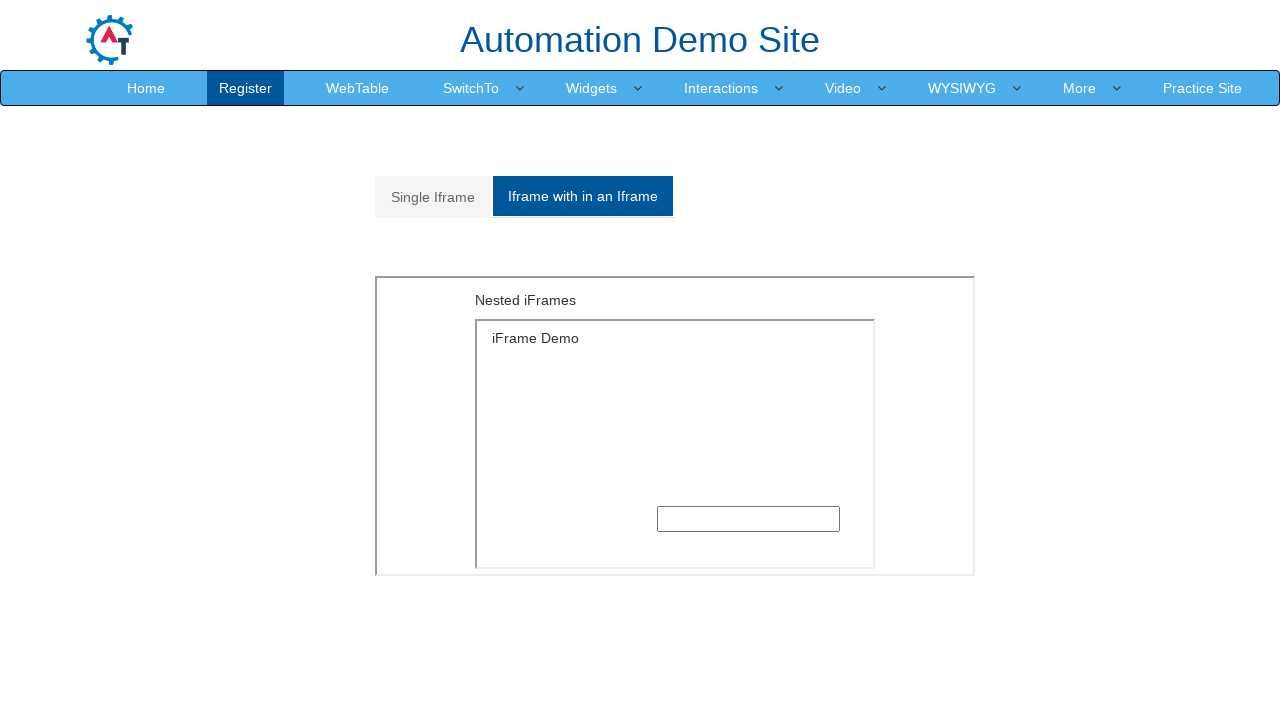

Located the first iframe element
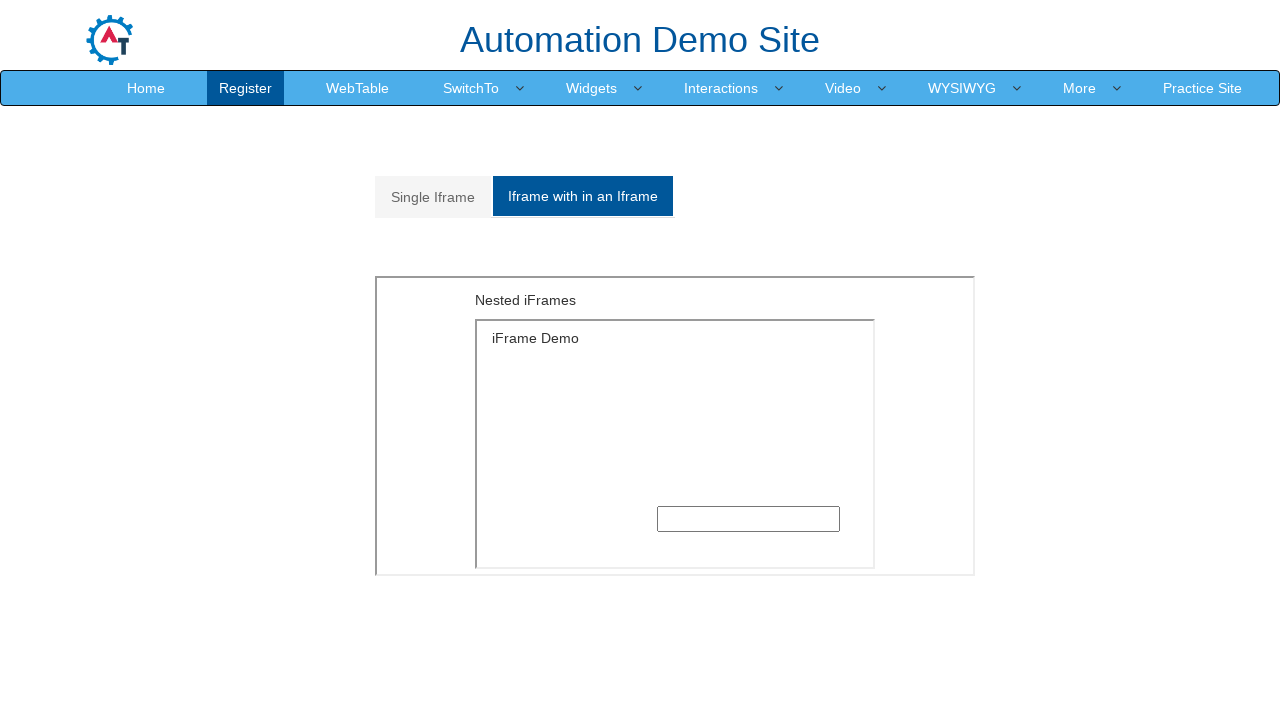

Retrieved text from first frame: 'Nested iFrames' heading
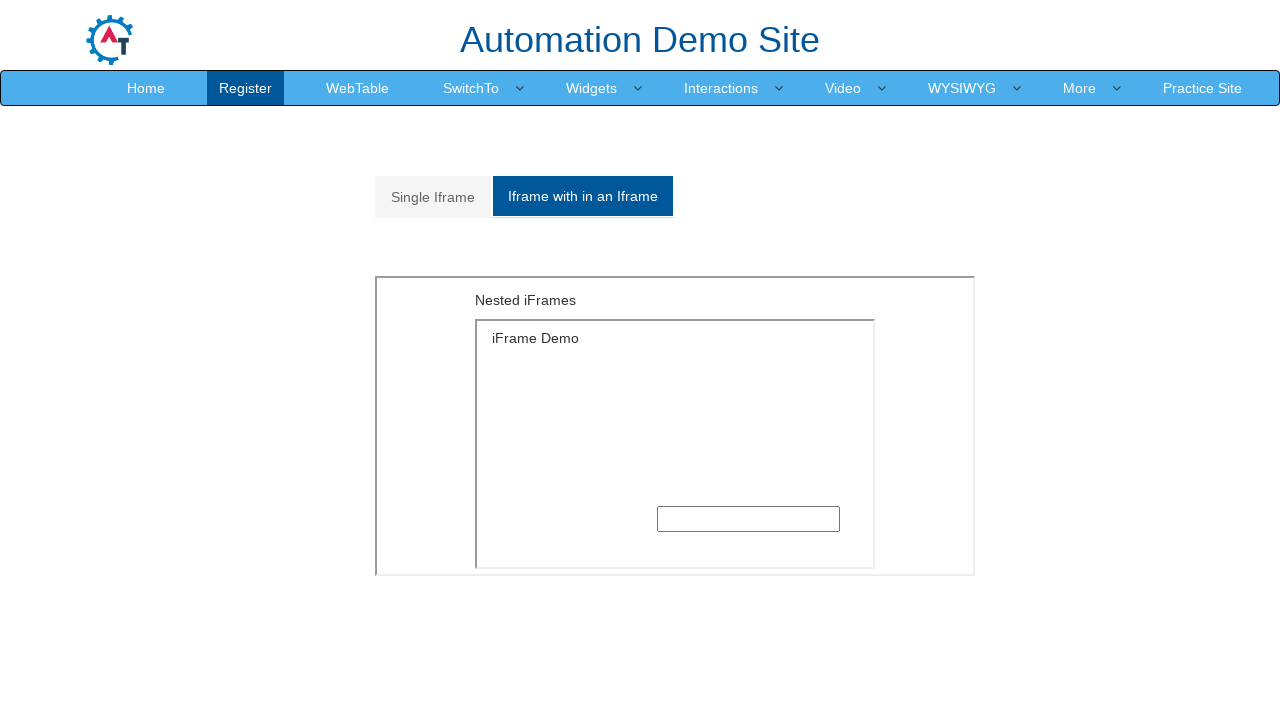

Located the nested second iframe within the first iframe
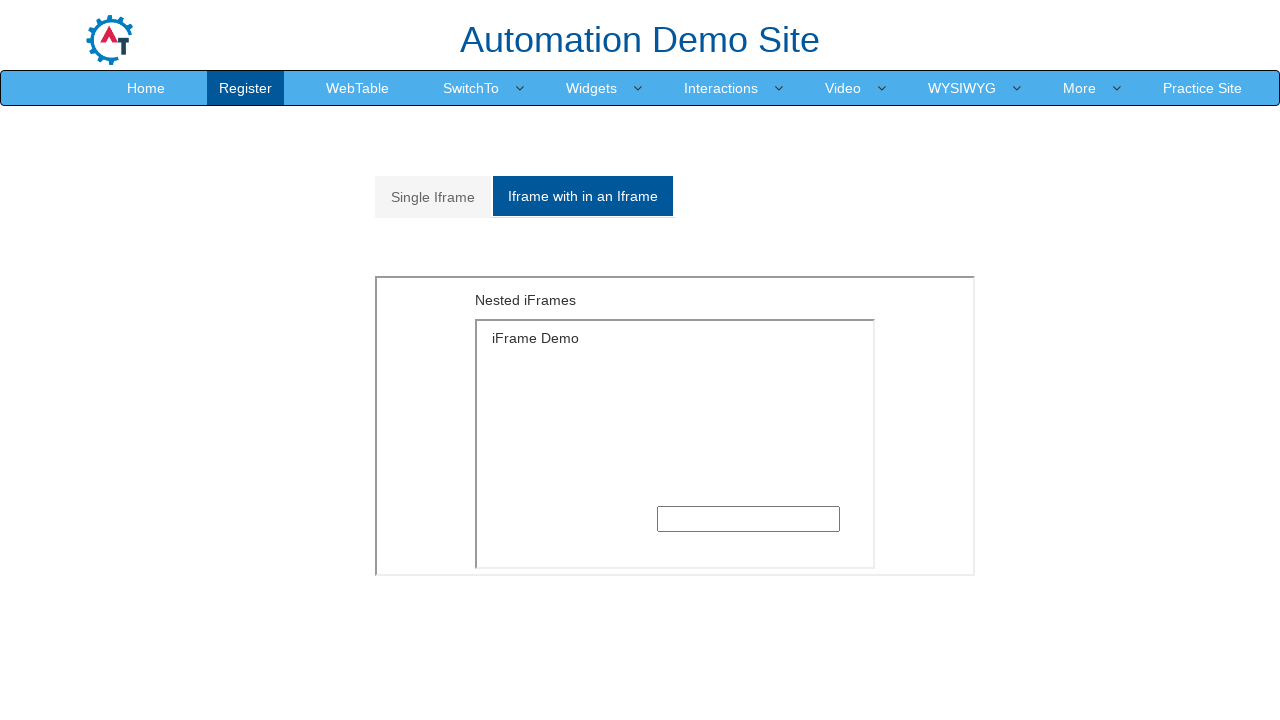

Entered 'java' text in input field within nested iframe on xpath=//div[@id='Multiple']//iframe >> internal:control=enter-frame >> xpath=//d
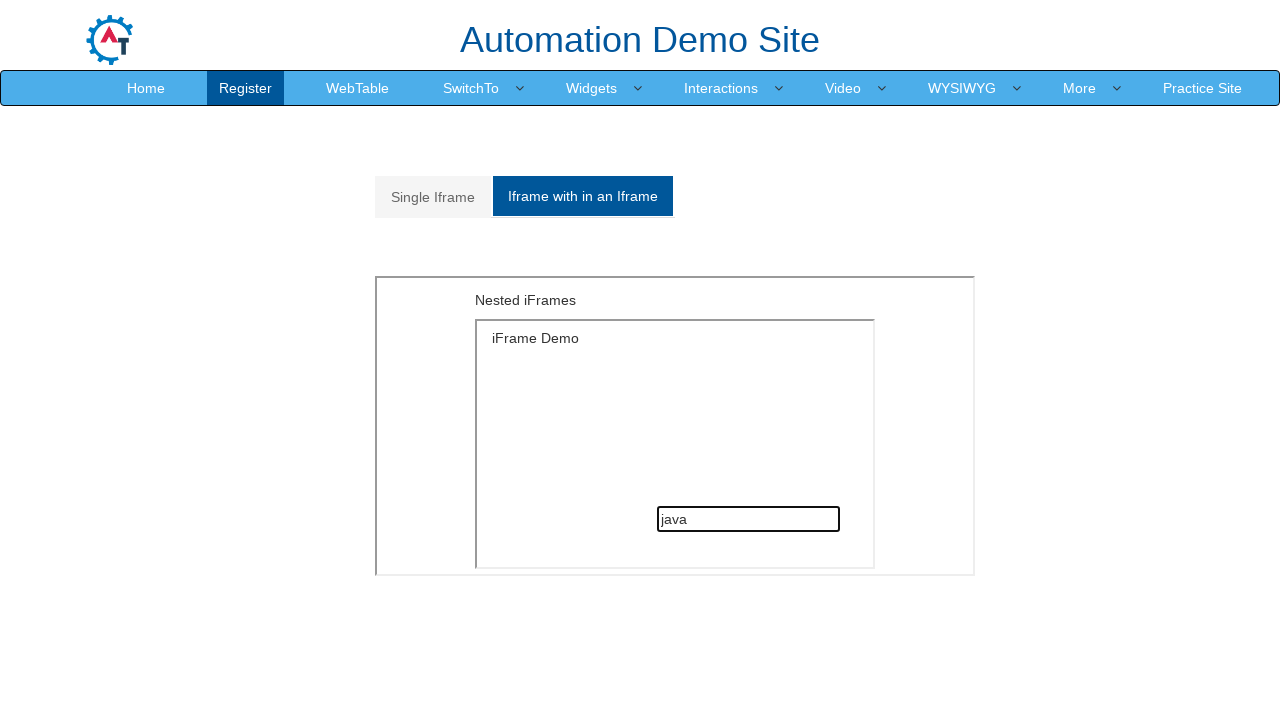

Clicked on 'WebTable' link to navigate back to main page at (358, 88) on xpath=//a[text()='WebTable']
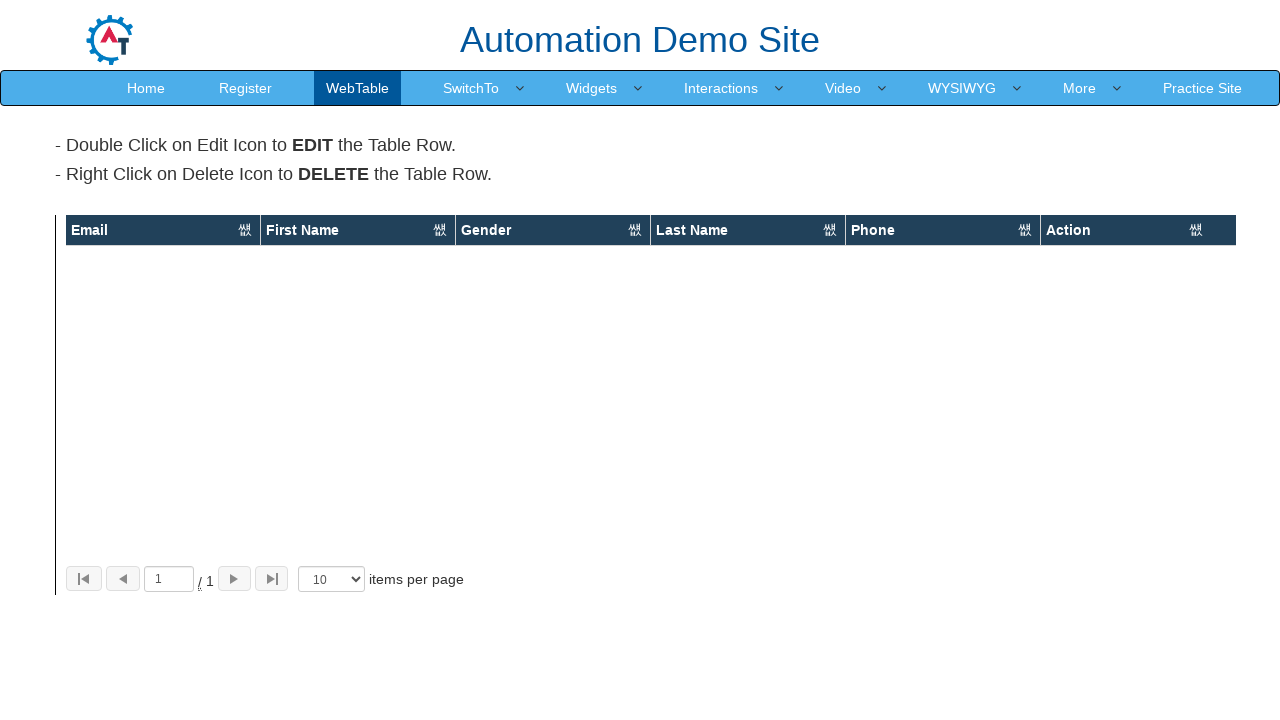

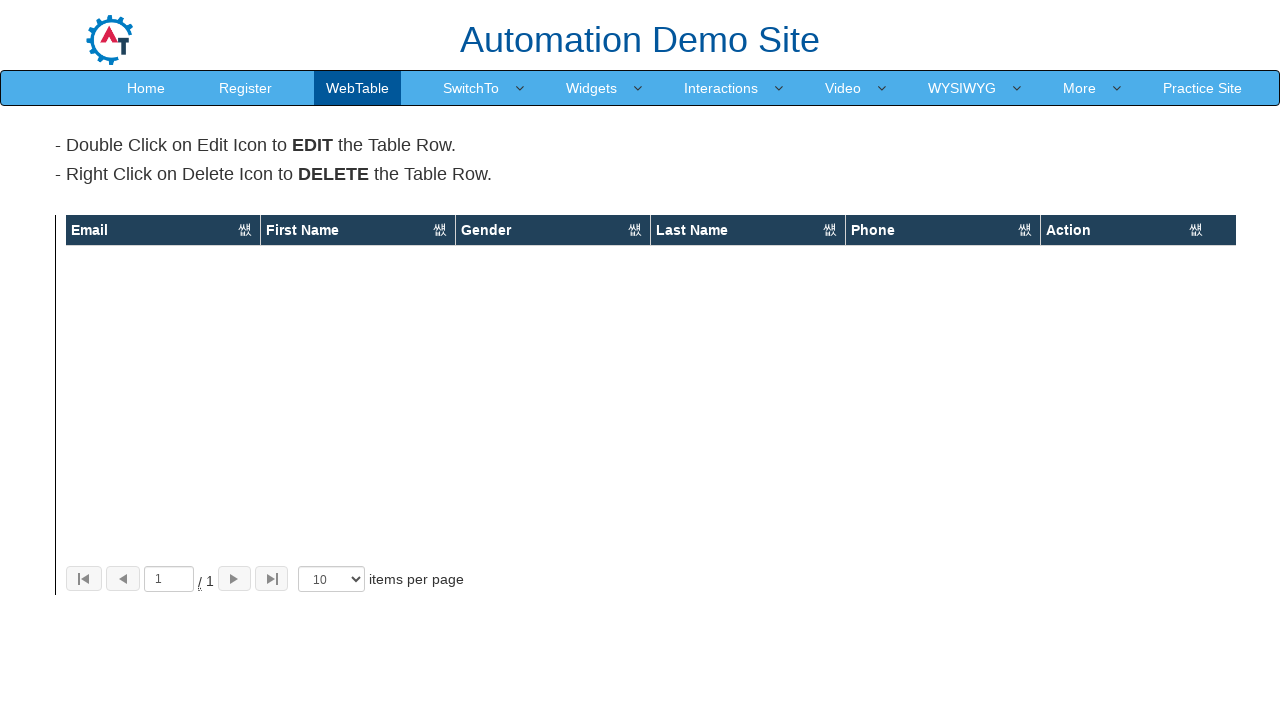